Tests interaction with a simple JavaScript alert by clicking a button, verifying the alert text, and accepting it

Starting URL: https://wcaquino.me/selenium/componentes.html

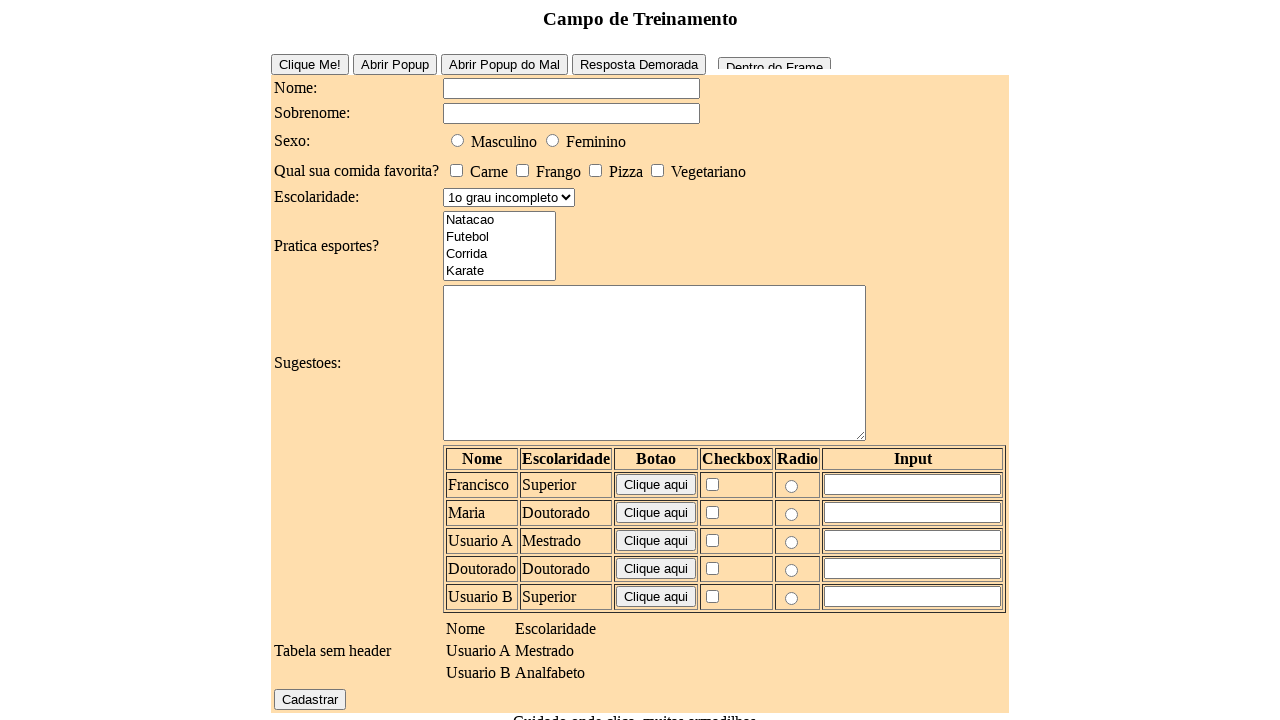

Clicked the Alert button to trigger JavaScript alert at (576, 641) on #Alert
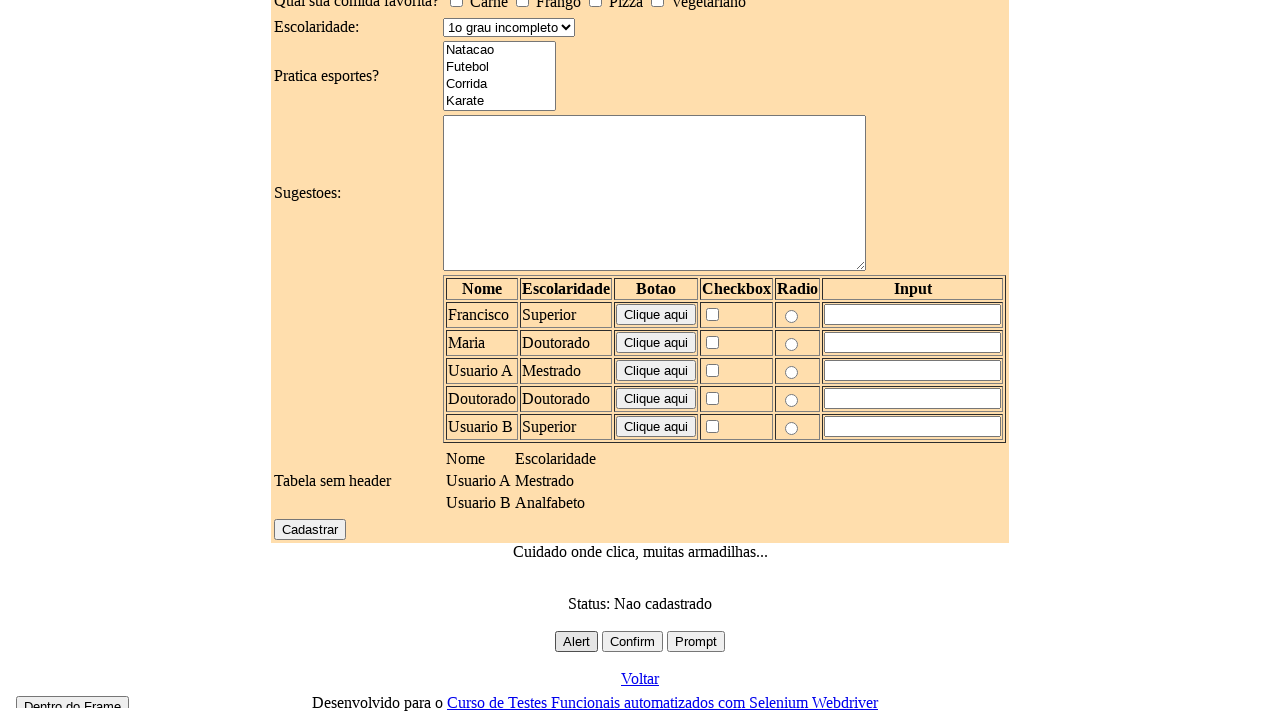

Set up dialog handler to accept alert
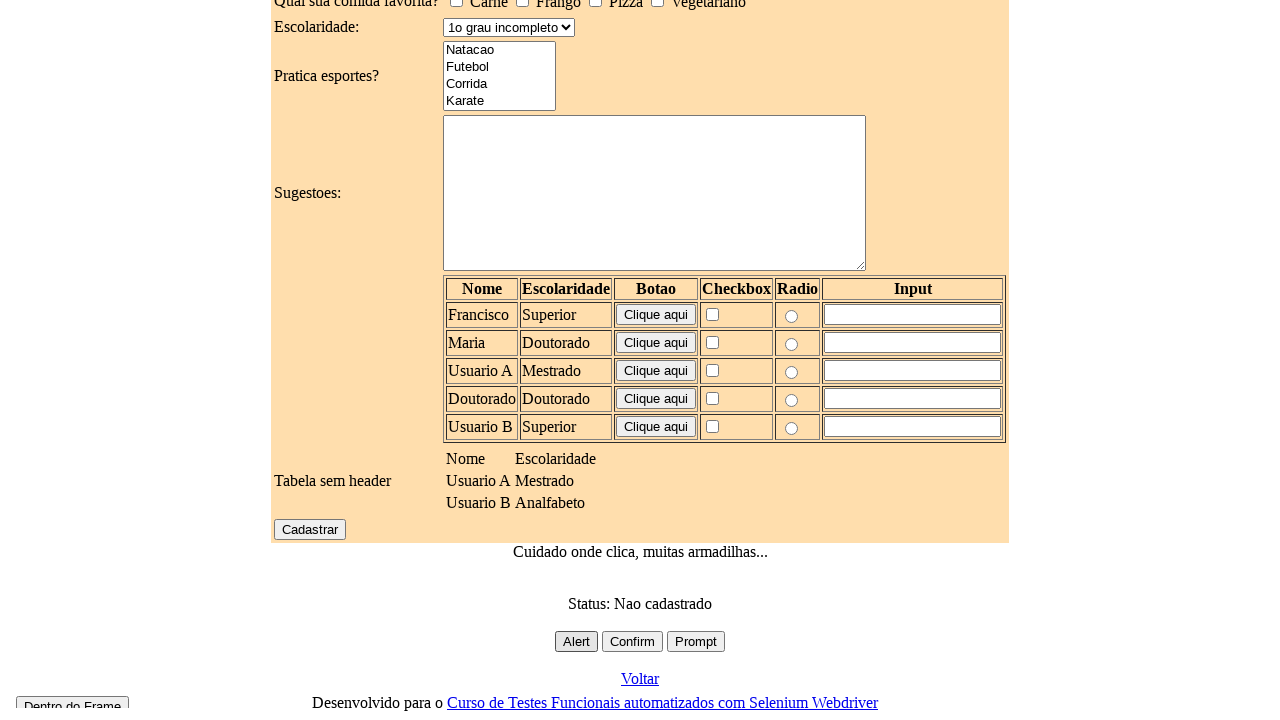

Waited 500ms for alert to be processed
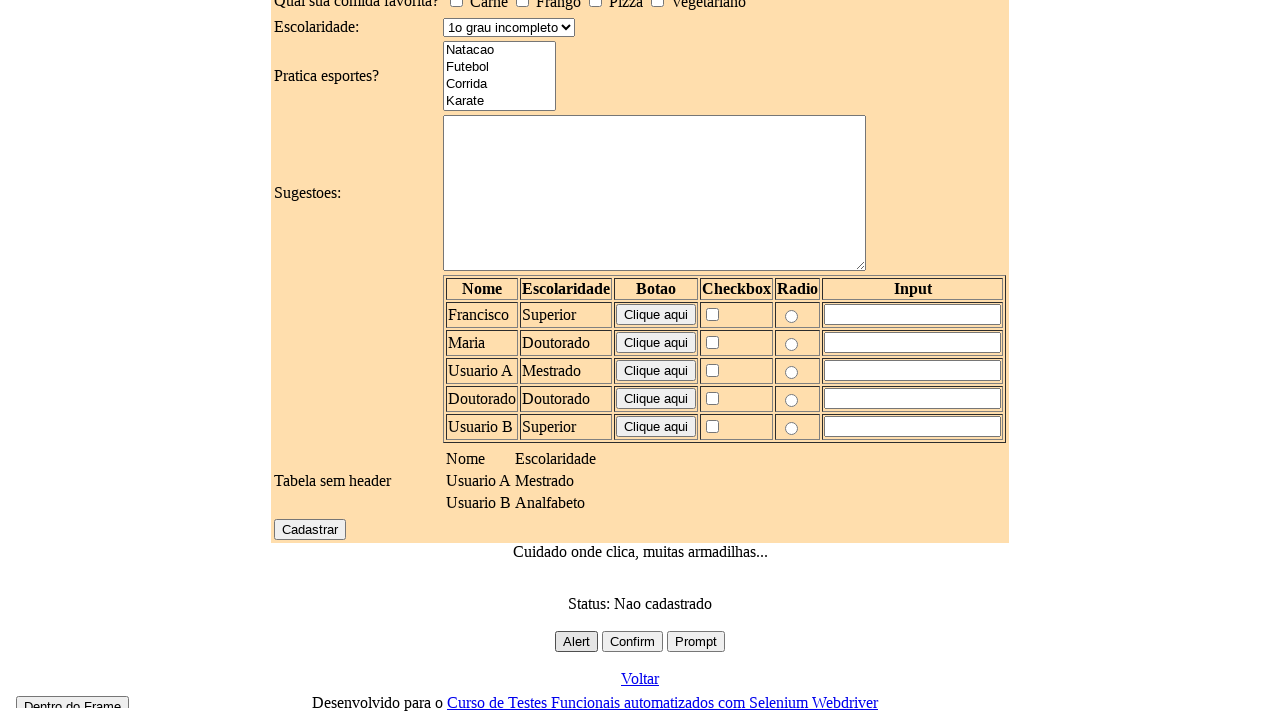

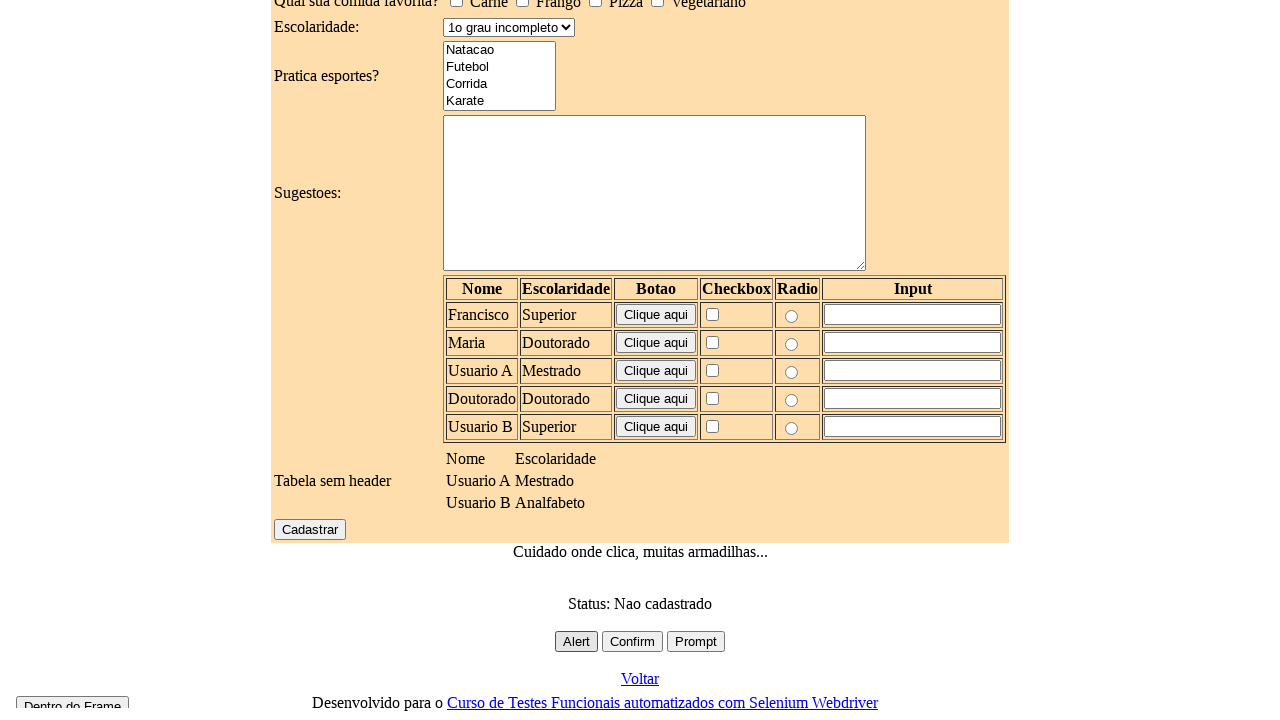